Tests multi-select dropdown functionality by selecting all available options in a multi-select element within an iframe

Starting URL: https://www.w3schools.com/tags/tryit.asp?filename=tryhtml_select_multiple

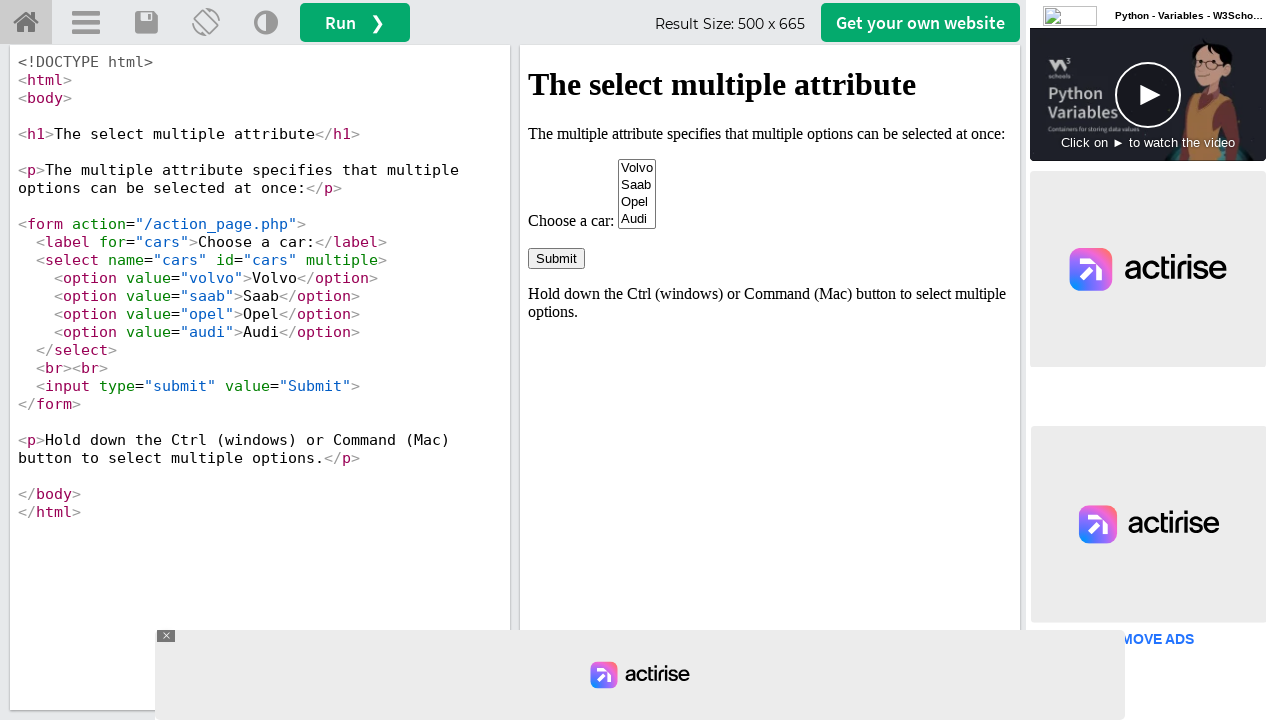

Located iframe containing multi-select dropdown
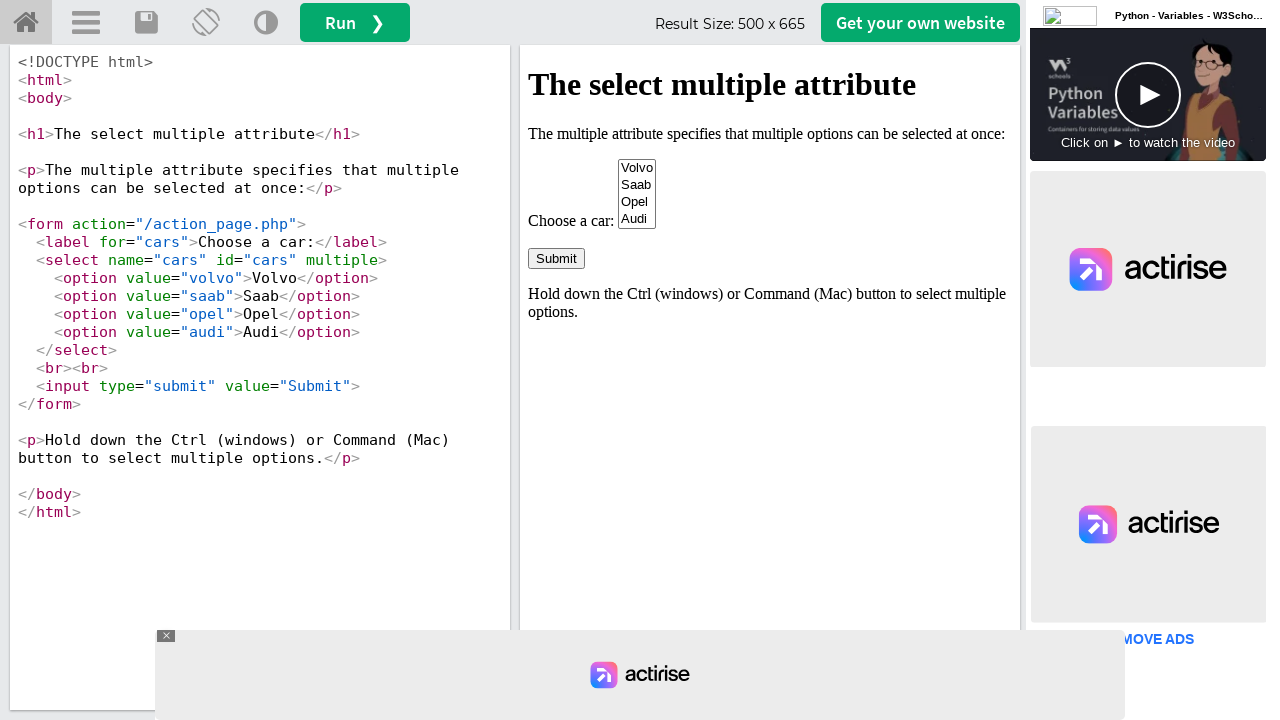

Located multi-select dropdown element with id 'cars'
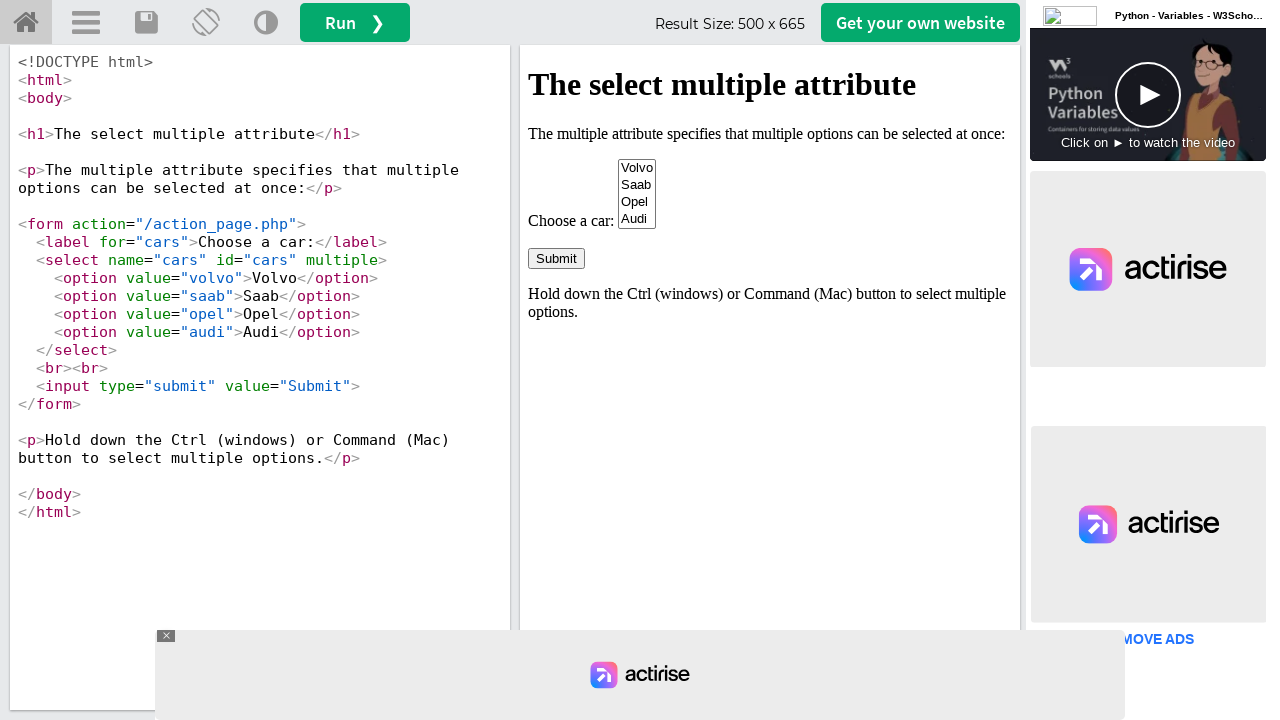

Retrieved all 4 options from the multi-select dropdown
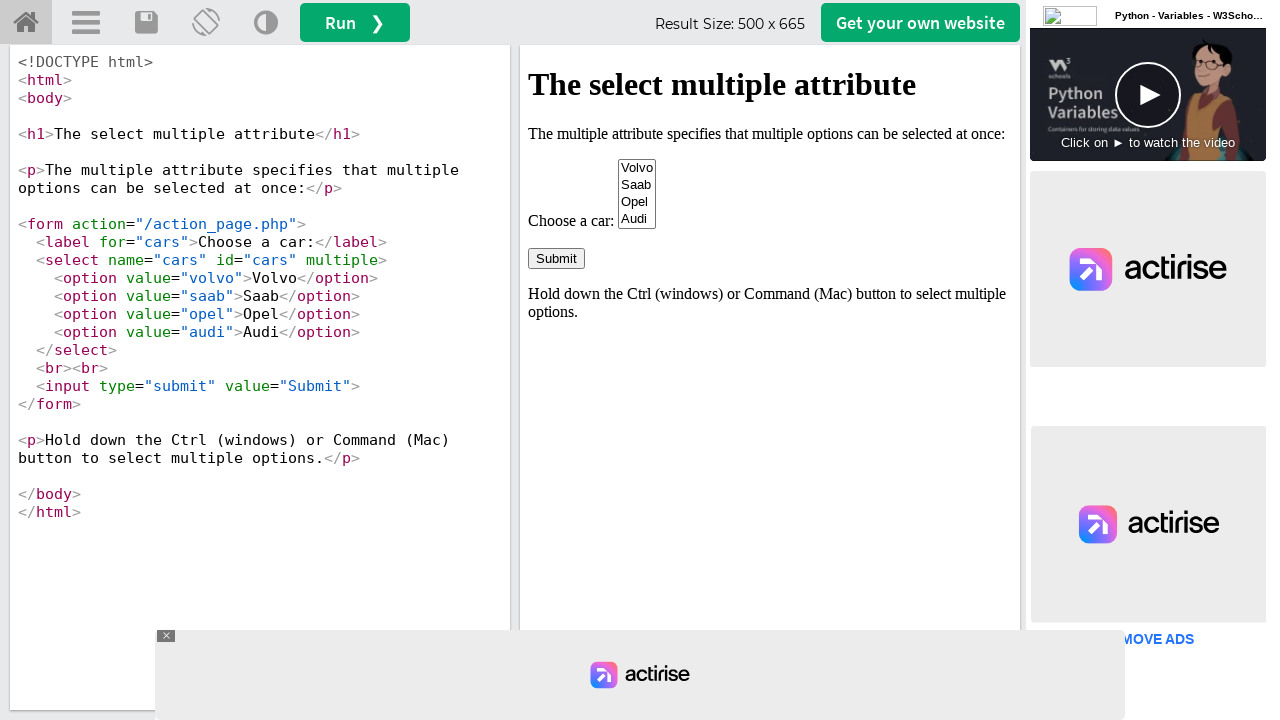

Selected an option using Ctrl+click for multi-select at (637, 168) on iframe[name='iframeResult'] >> internal:control=enter-frame >> #cars >> option >
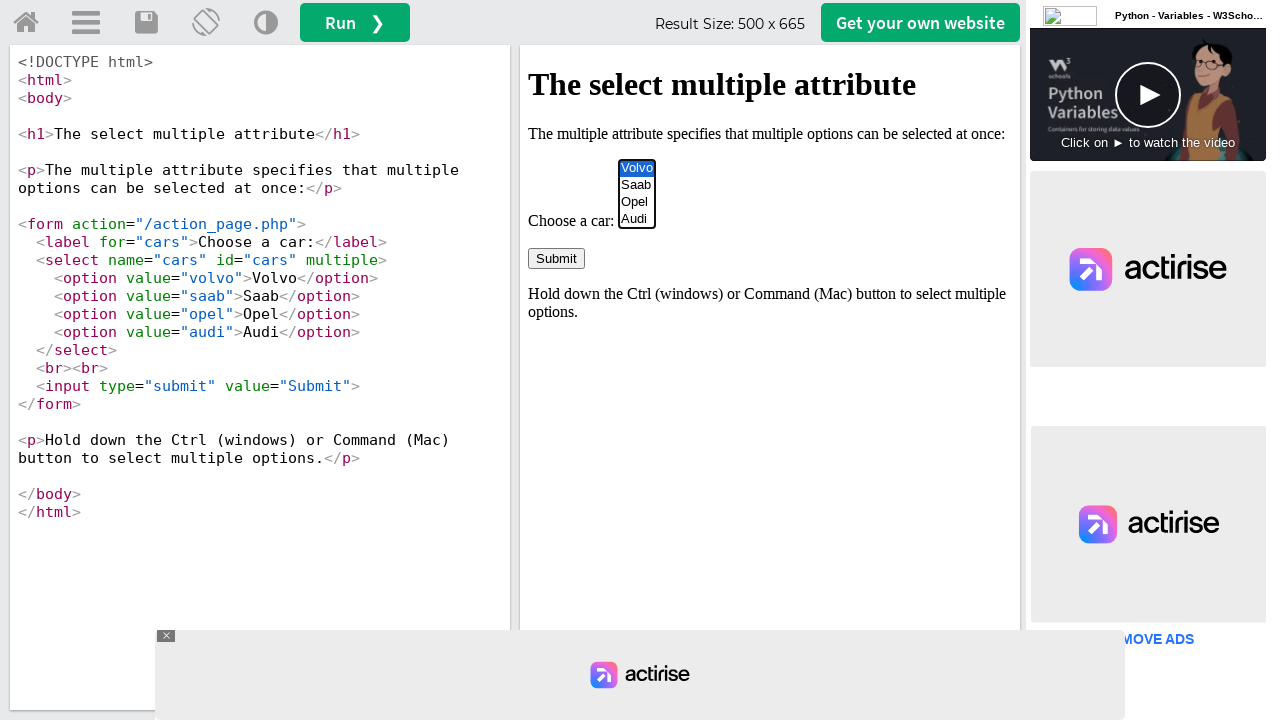

Selected an option using Ctrl+click for multi-select at (637, 185) on iframe[name='iframeResult'] >> internal:control=enter-frame >> #cars >> option >
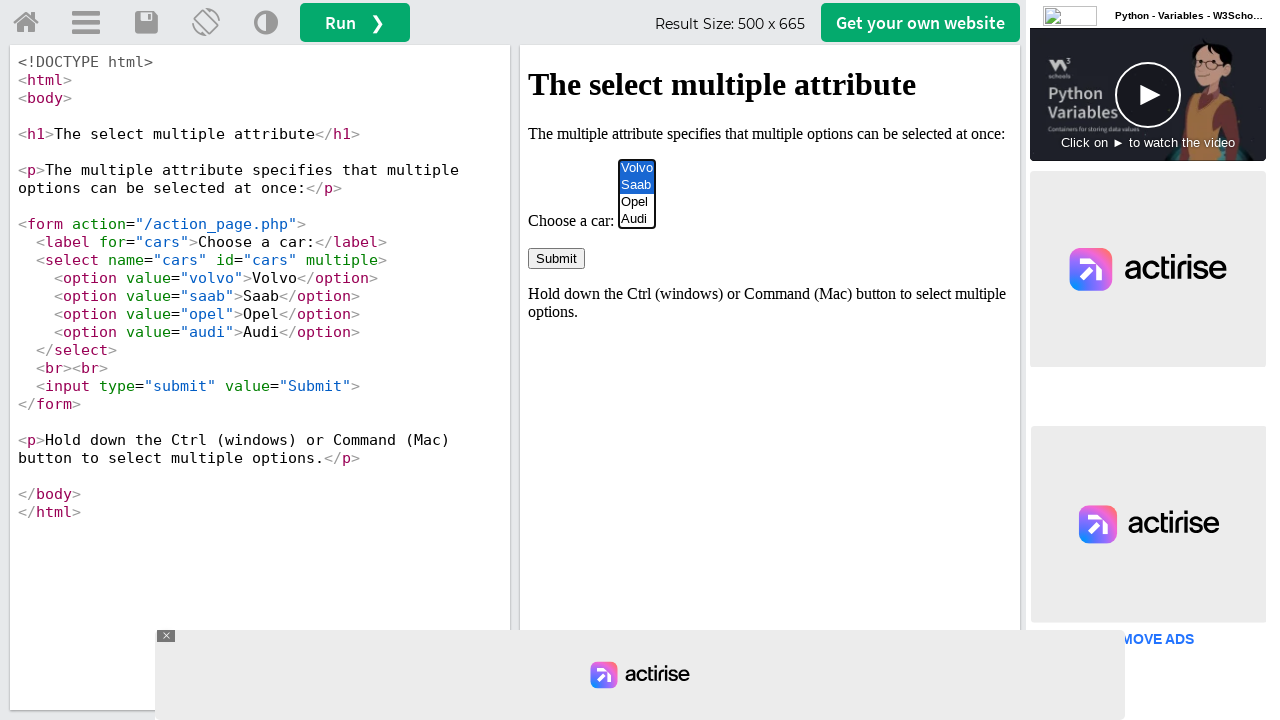

Selected an option using Ctrl+click for multi-select at (637, 202) on iframe[name='iframeResult'] >> internal:control=enter-frame >> #cars >> option >
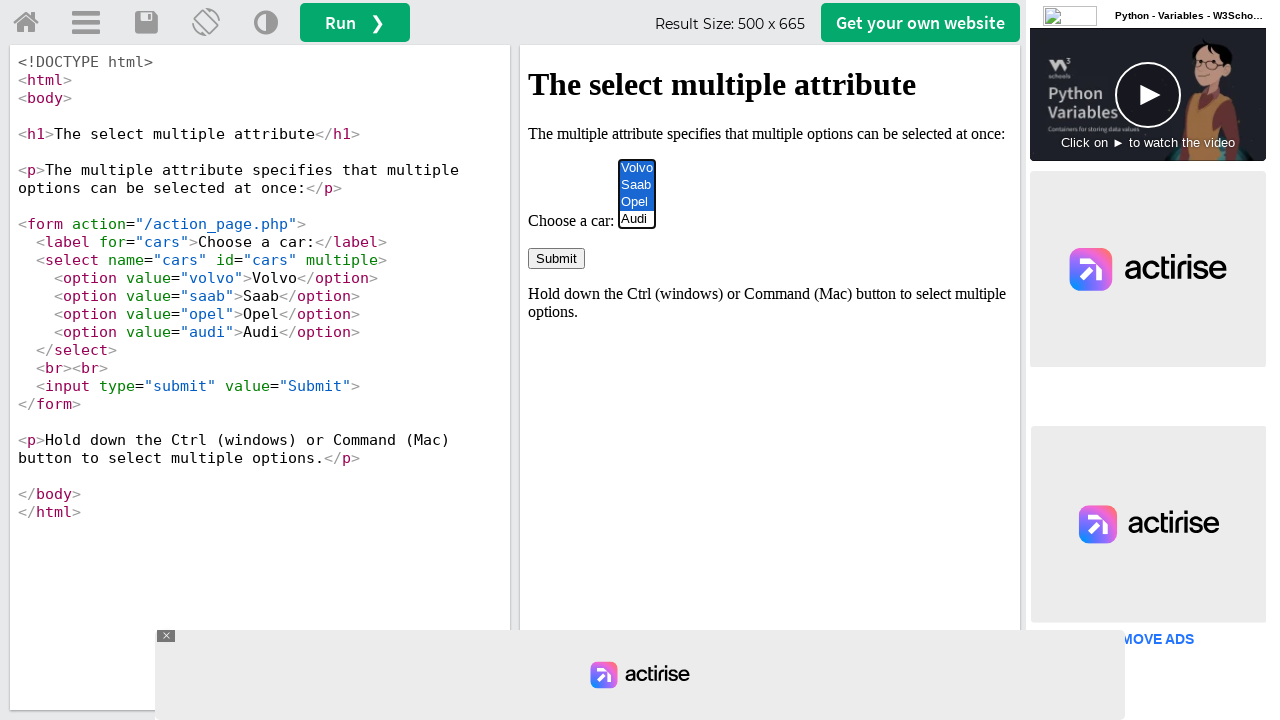

Selected an option using Ctrl+click for multi-select at (637, 219) on iframe[name='iframeResult'] >> internal:control=enter-frame >> #cars >> option >
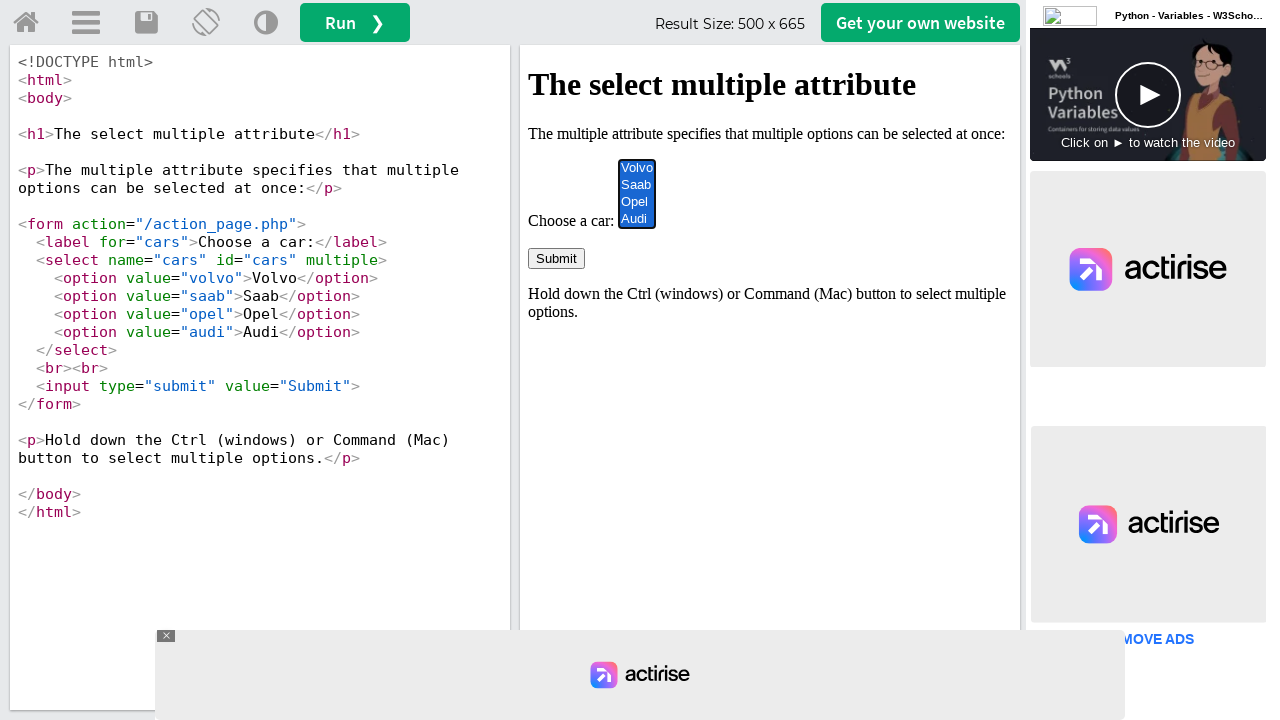

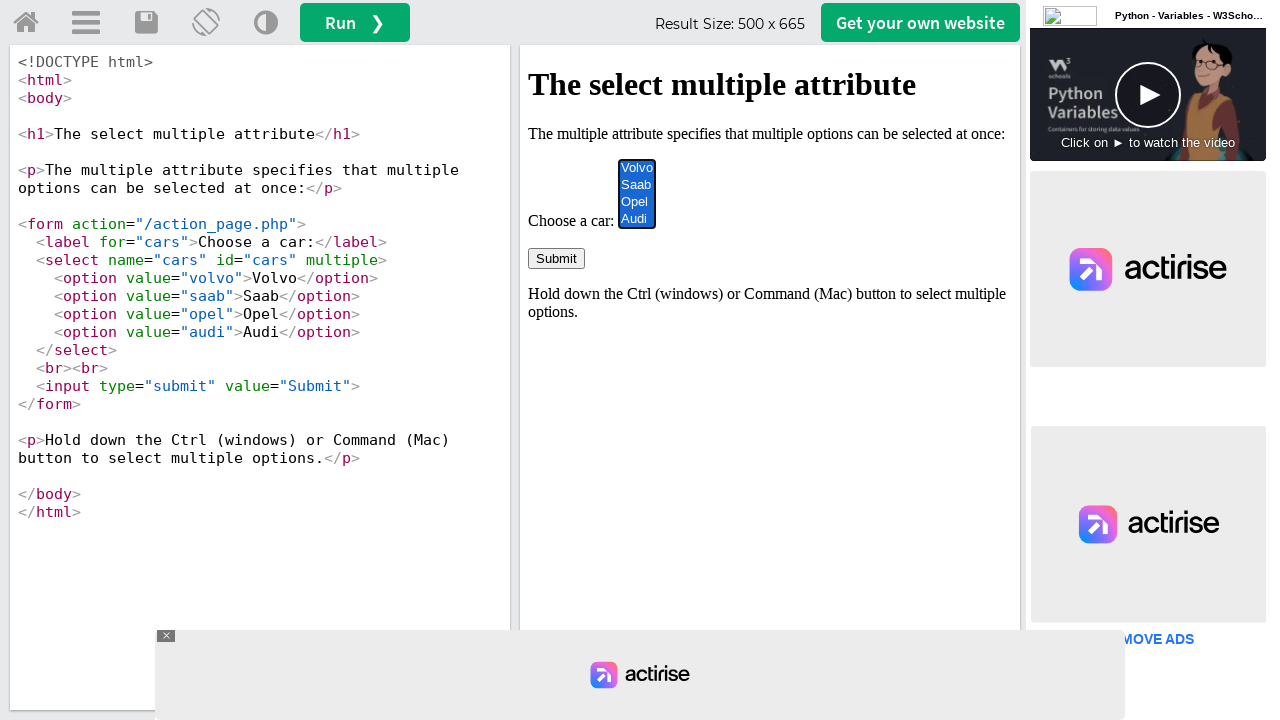